Tests adding todo items to a TodoMVC application by filling the input field and pressing Enter, then verifying the items appear in the list.

Starting URL: https://demo.playwright.dev/todomvc

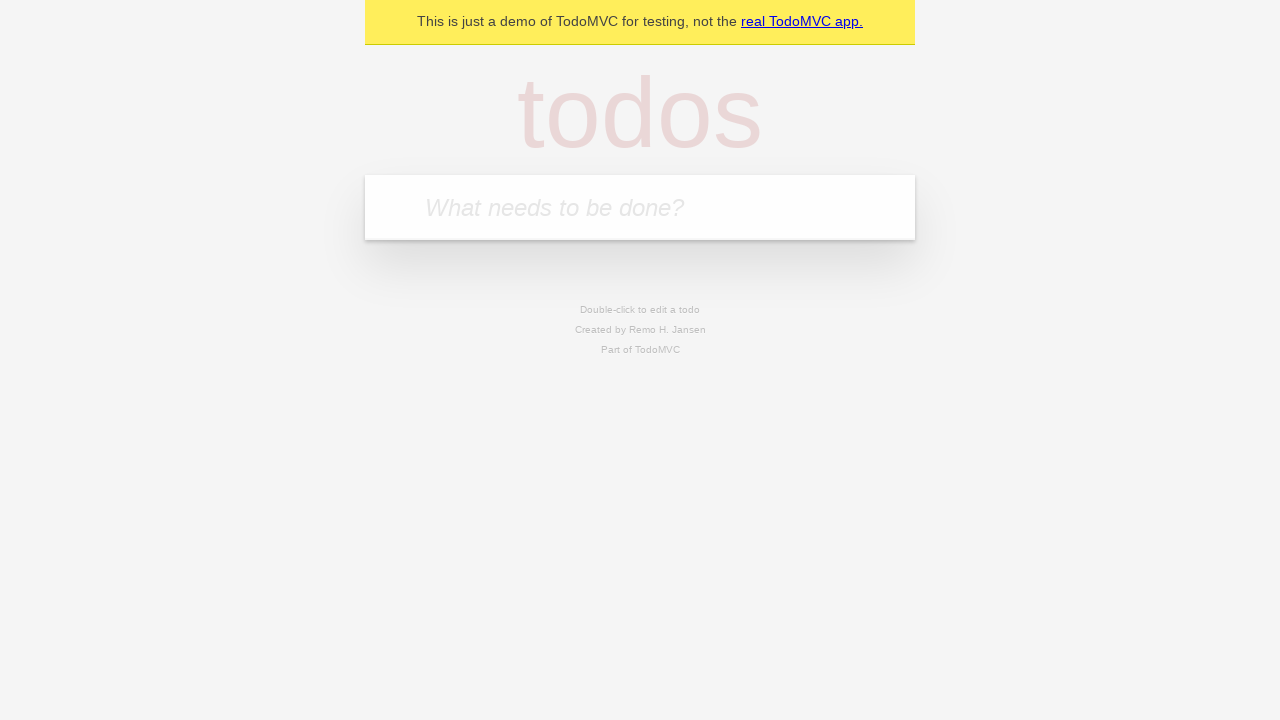

Filled todo input field with 'buy some cheese' on internal:attr=[placeholder="What needs to be done?"i]
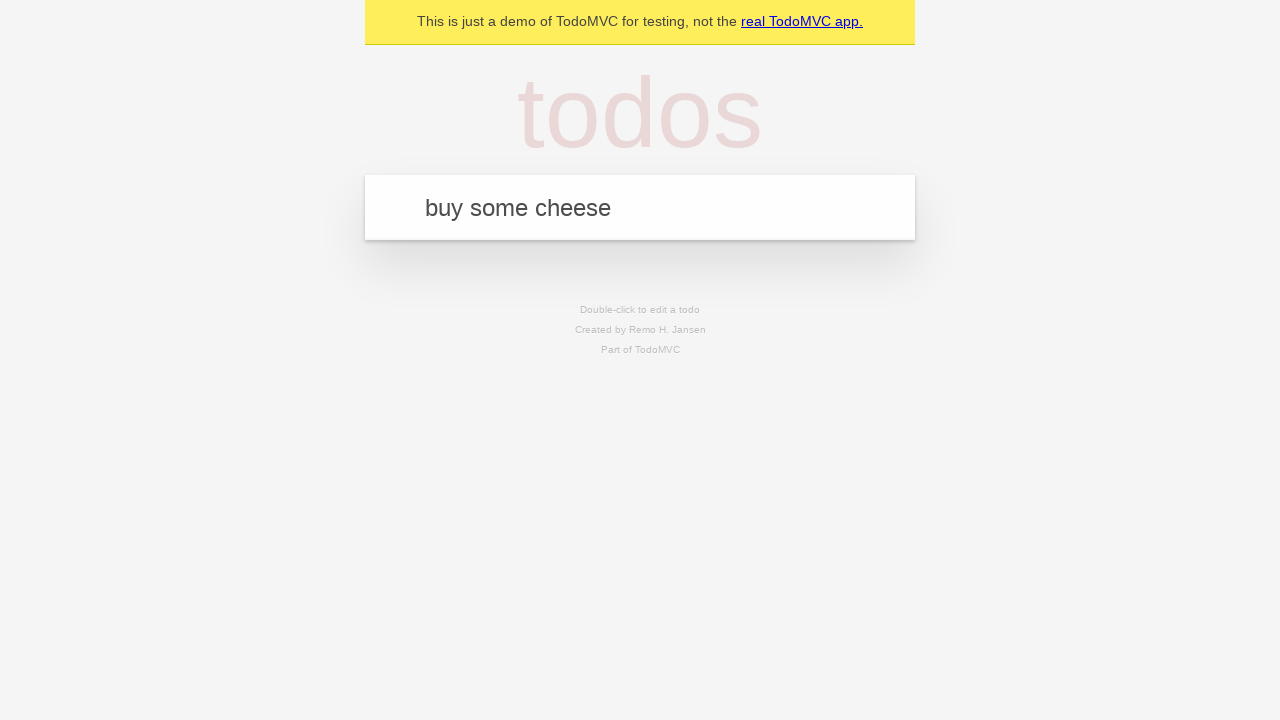

Pressed Enter to create first todo item on internal:attr=[placeholder="What needs to be done?"i]
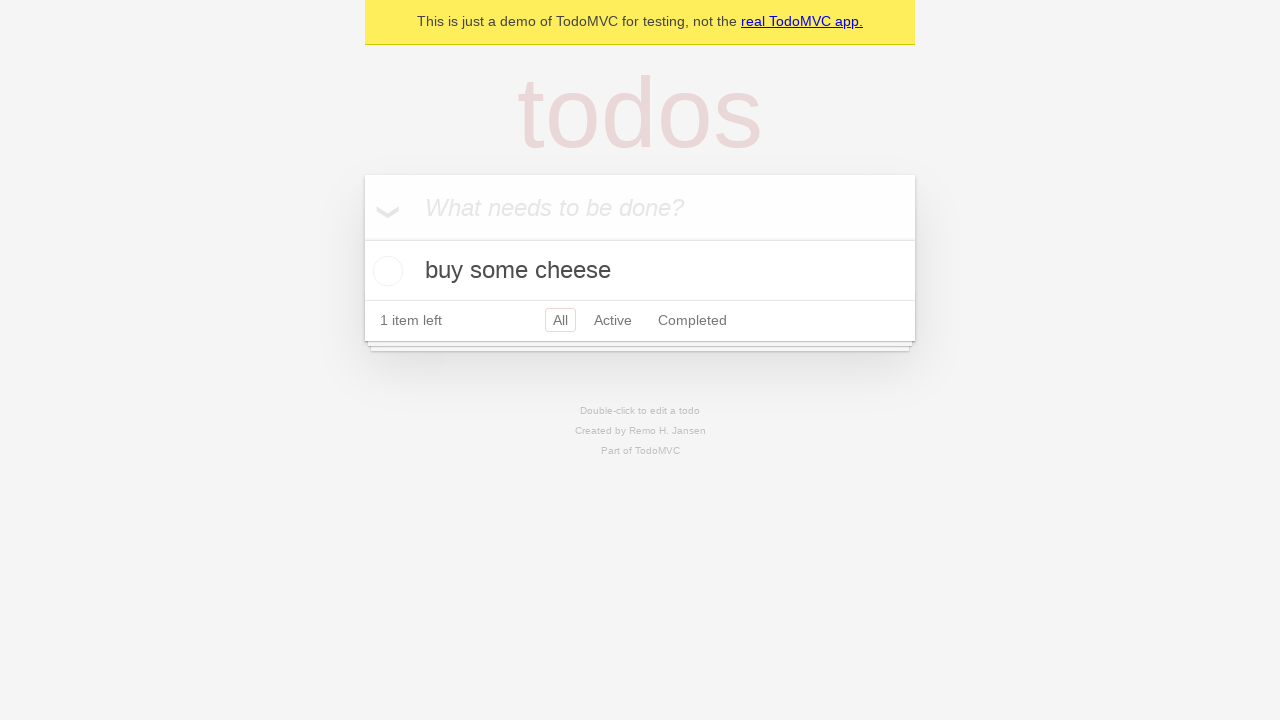

First todo item appeared in list
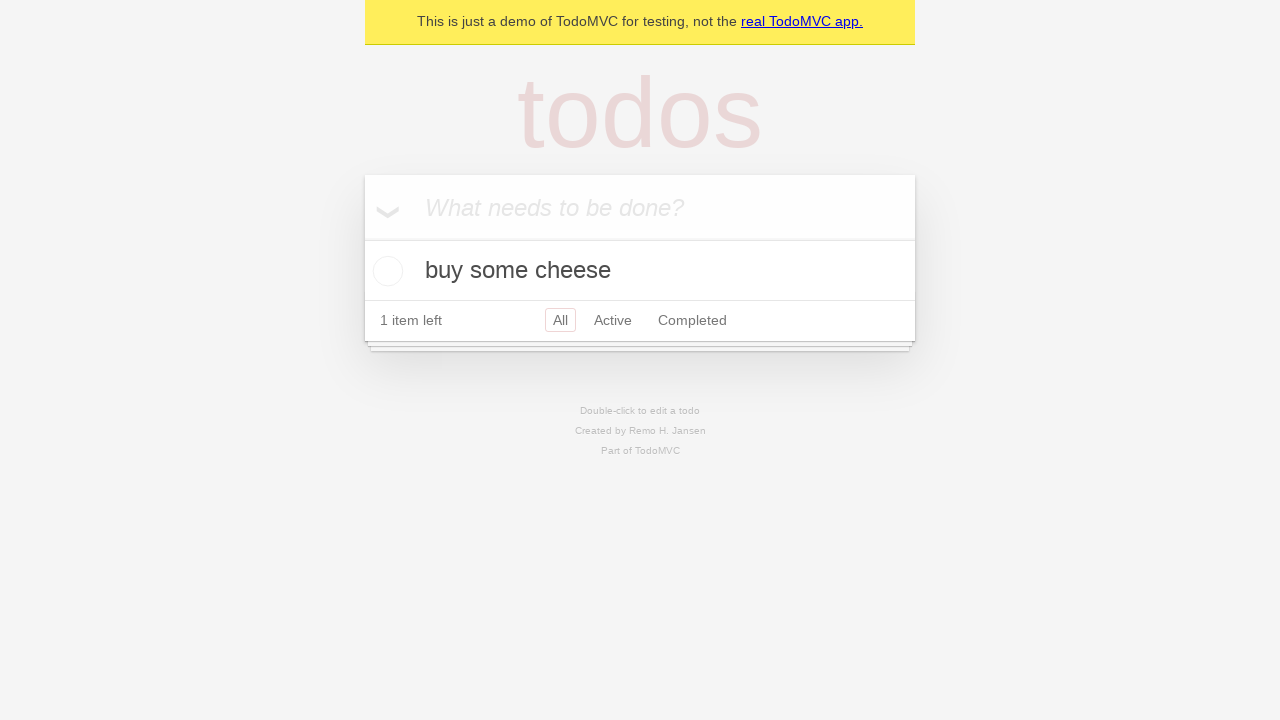

Filled todo input field with 'feed the cat' on internal:attr=[placeholder="What needs to be done?"i]
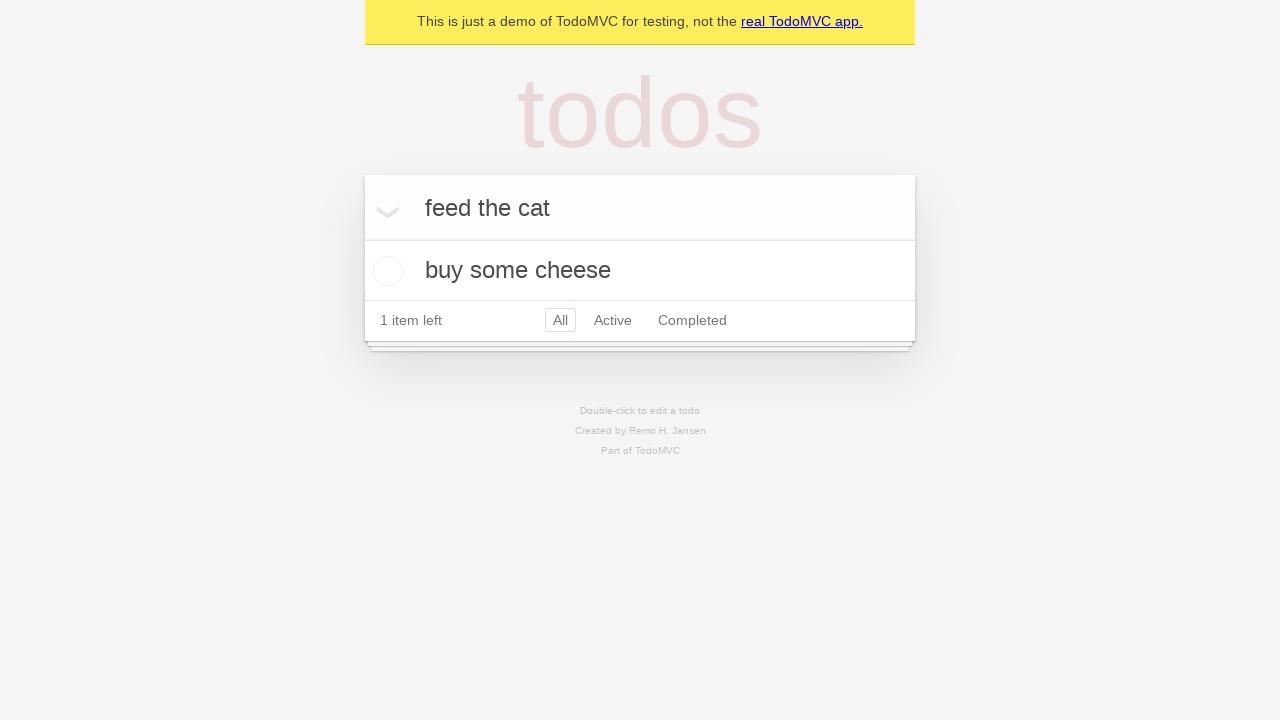

Pressed Enter to create second todo item on internal:attr=[placeholder="What needs to be done?"i]
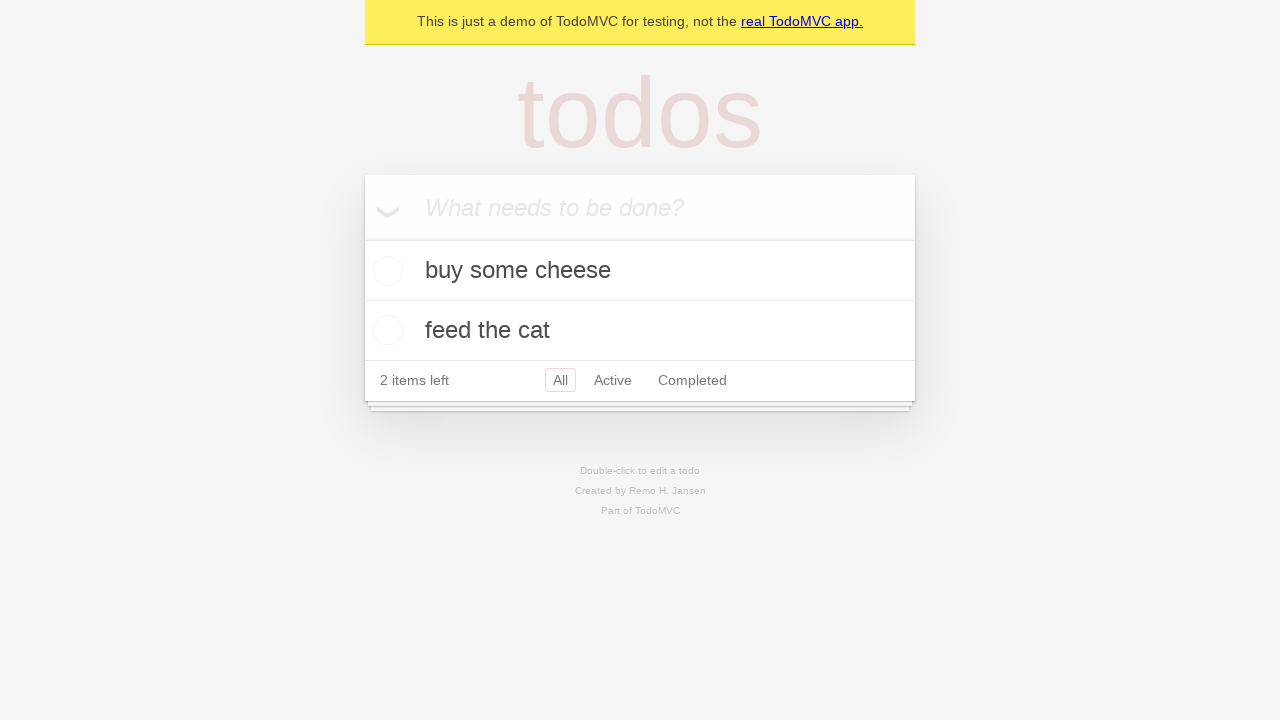

Verified both todo items are displayed in the list
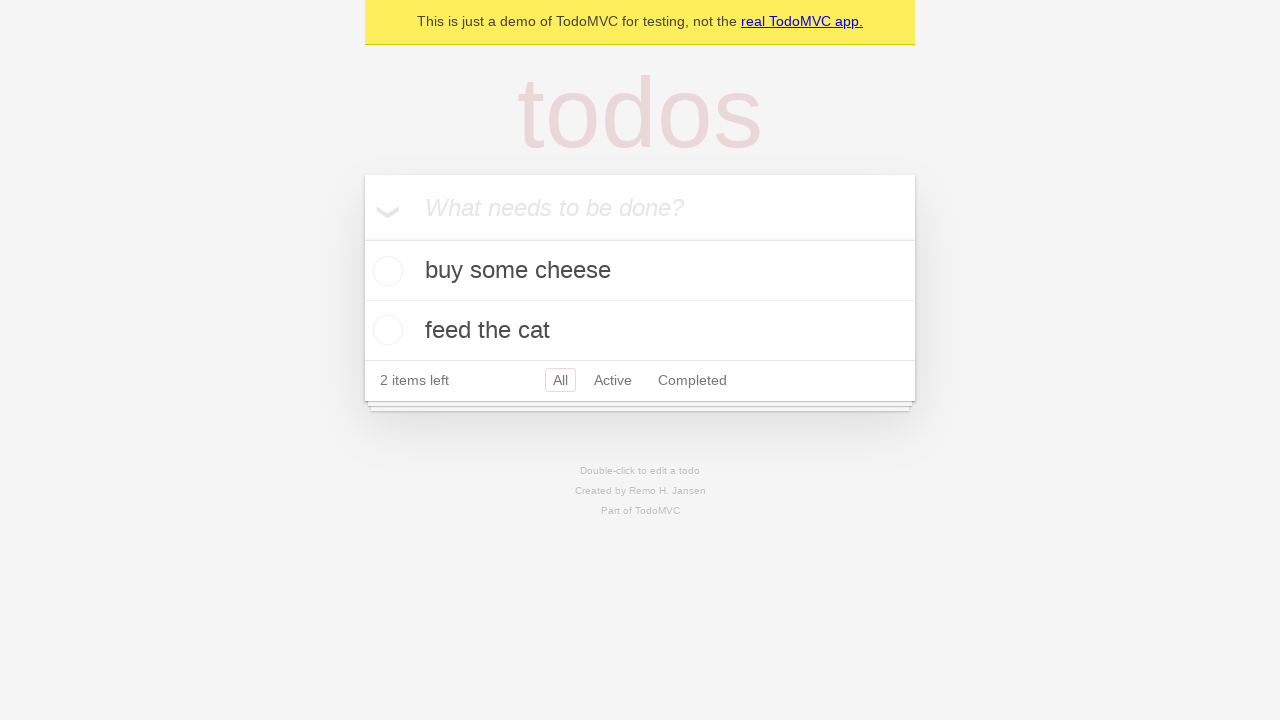

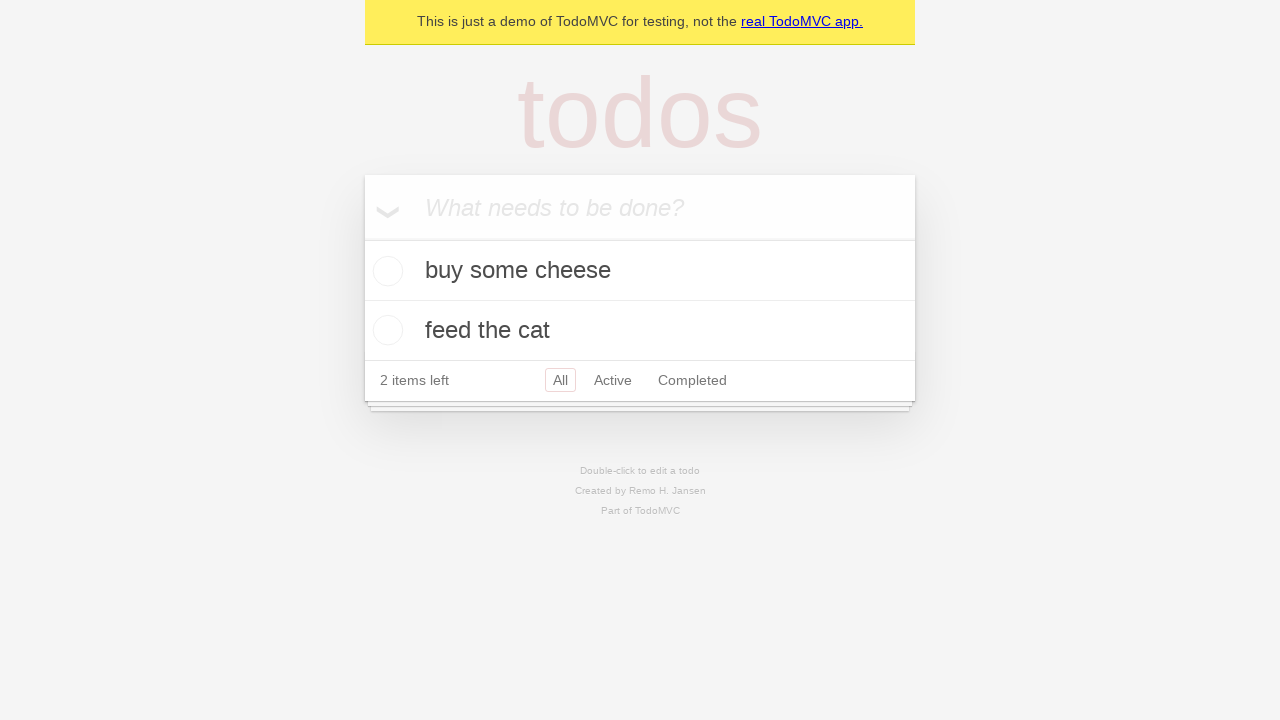